Tests dropdown selection functionality by selecting options using different methods (by index, value, and visible text)

Starting URL: https://trytestingthis.netlify.app

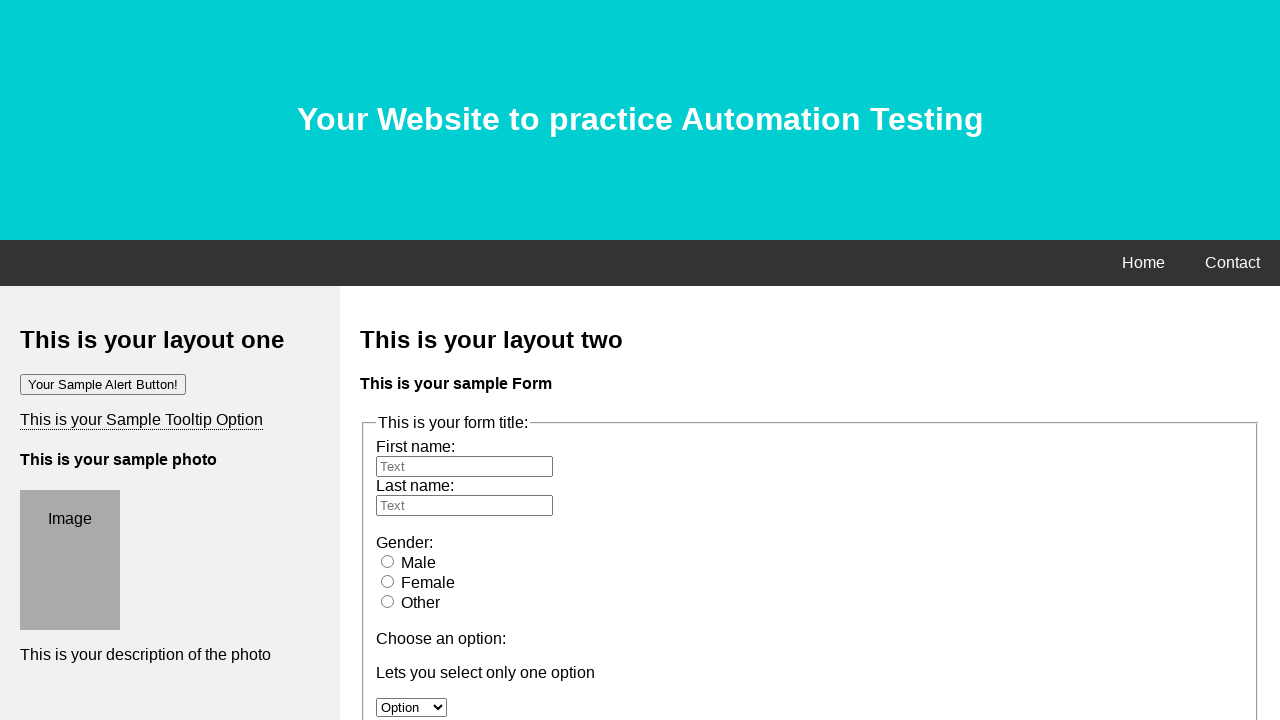

Located dropdown element with id 'option'
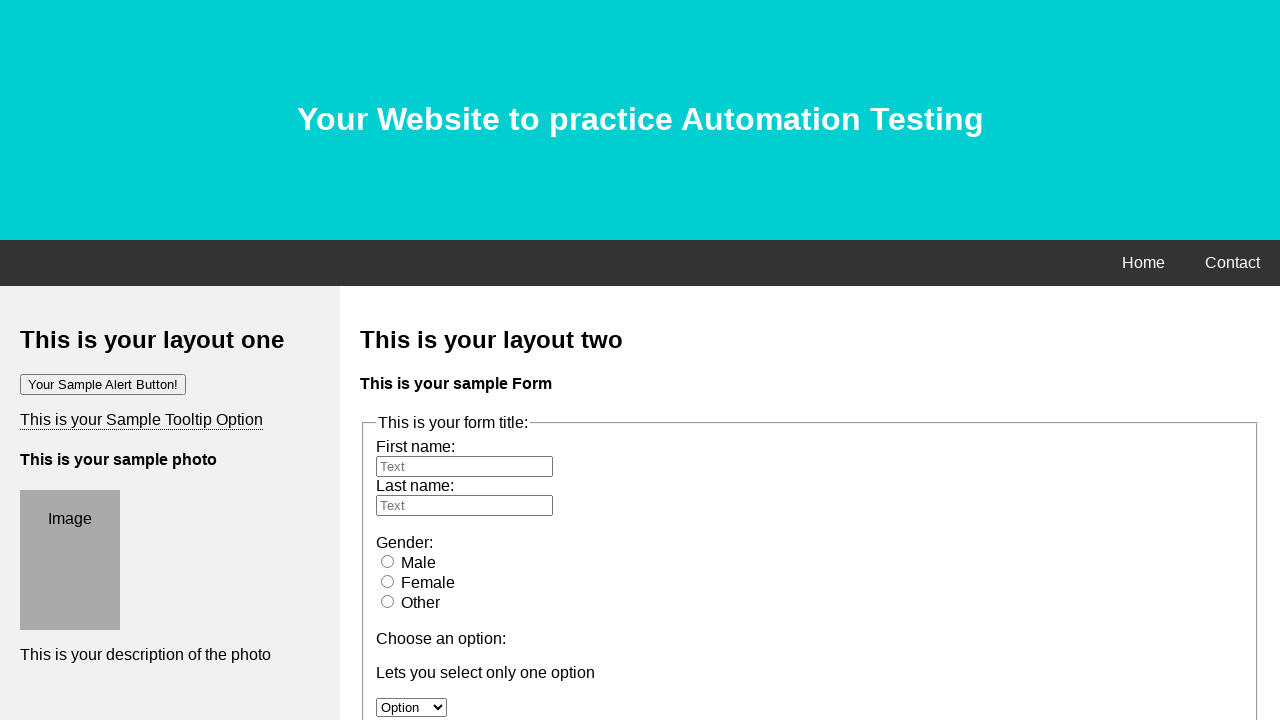

Selected dropdown option by index 1 (second option) on #option
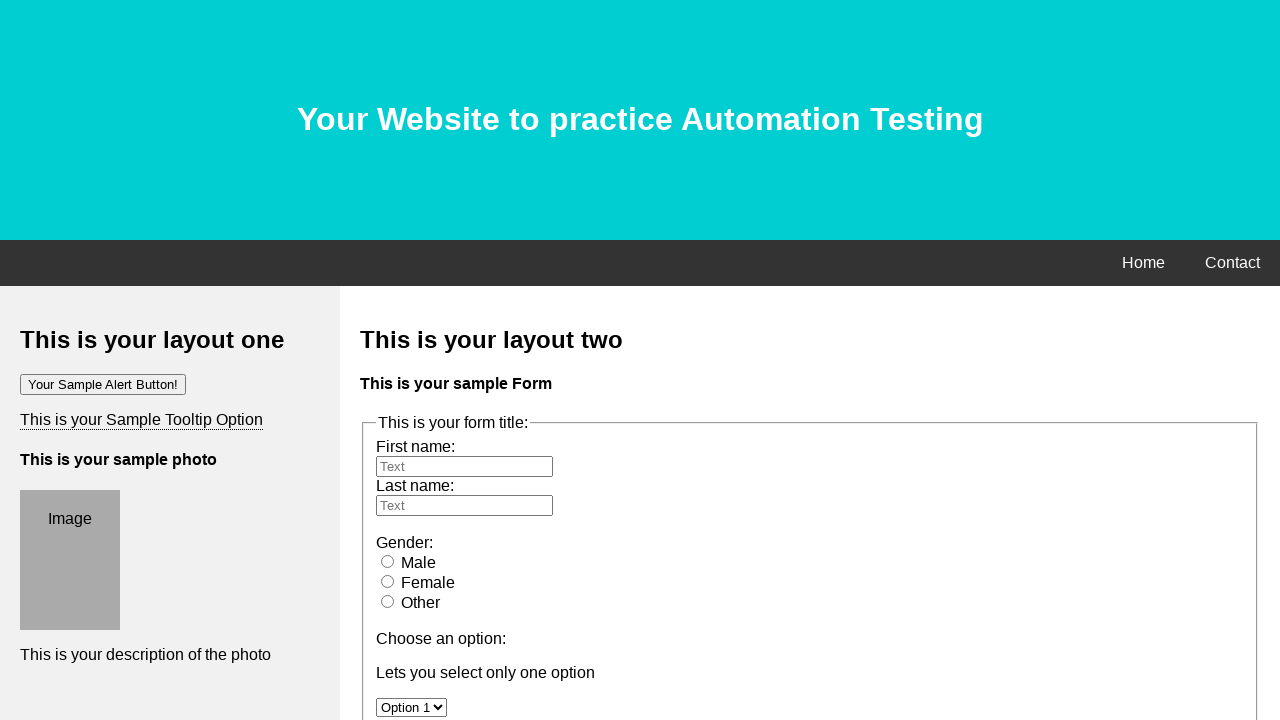

Selected dropdown option by value 'option 2' on #option
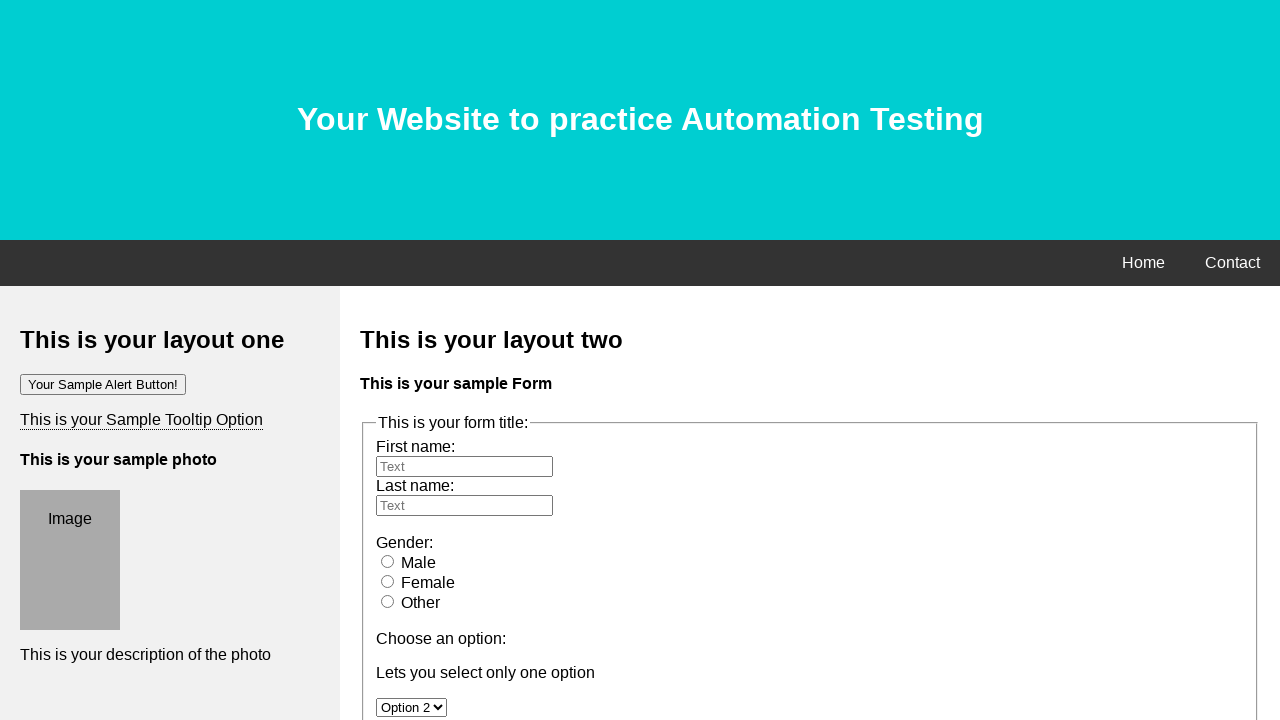

Selected dropdown option by visible text 'Option 3' on #option
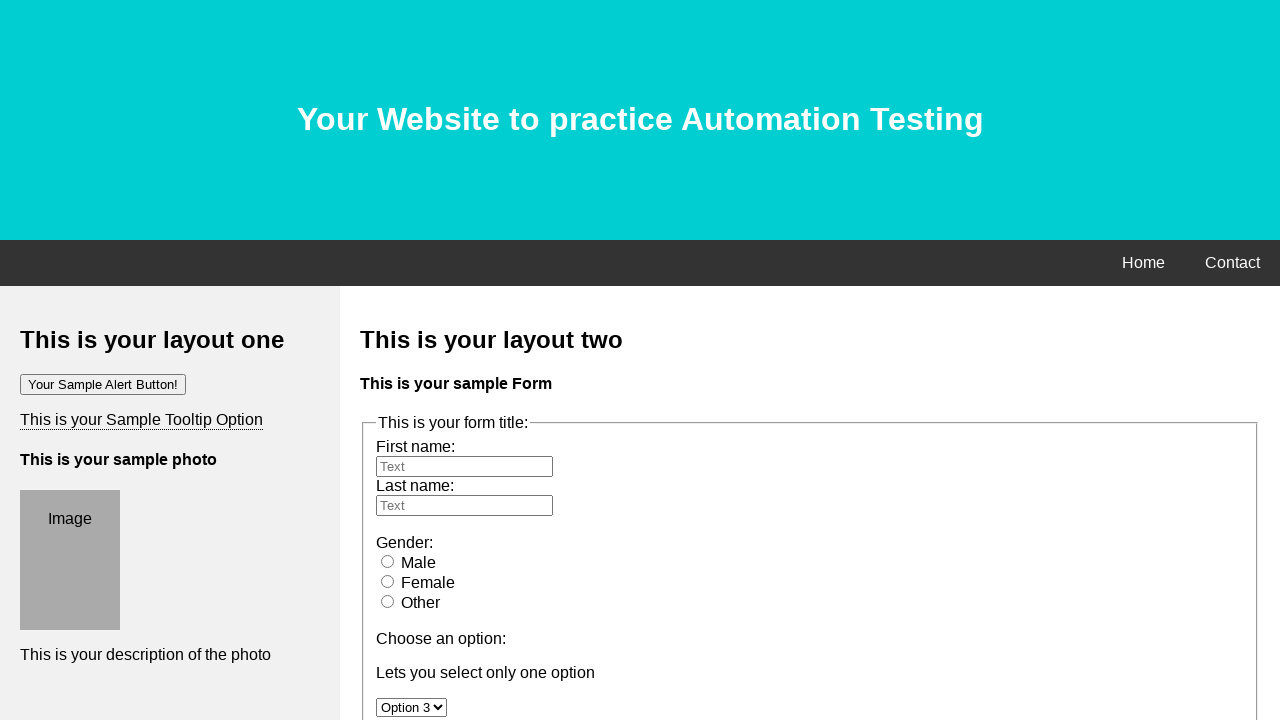

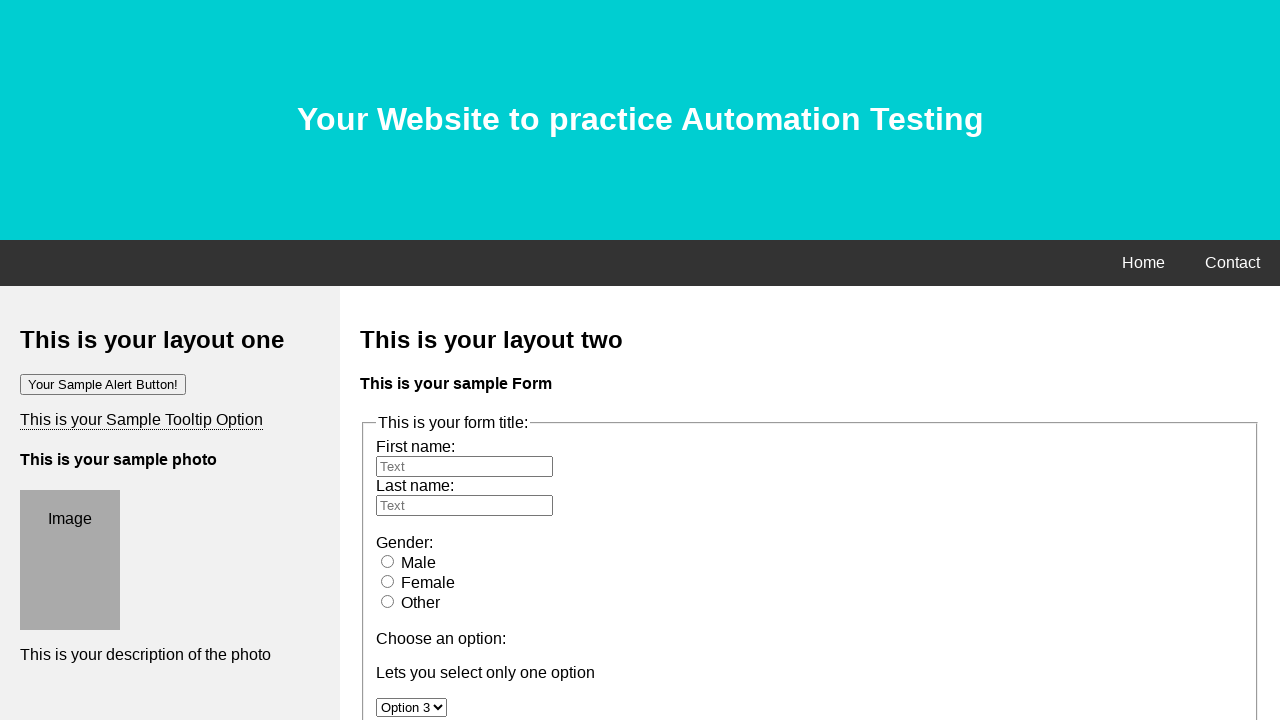